Tests the Python.org search functionality by entering "pycon" as a search query, submitting the form, and verifying that search results are returned.

Starting URL: http://www.python.org

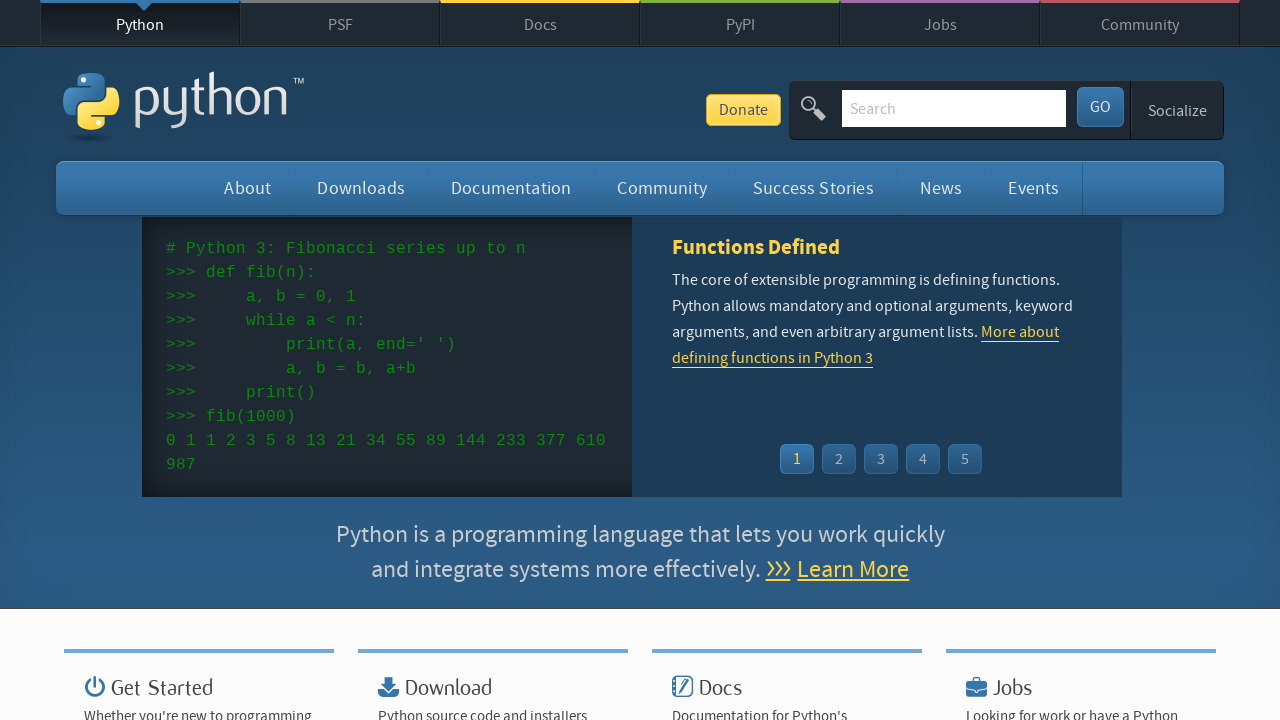

Verified page title contains 'Python'
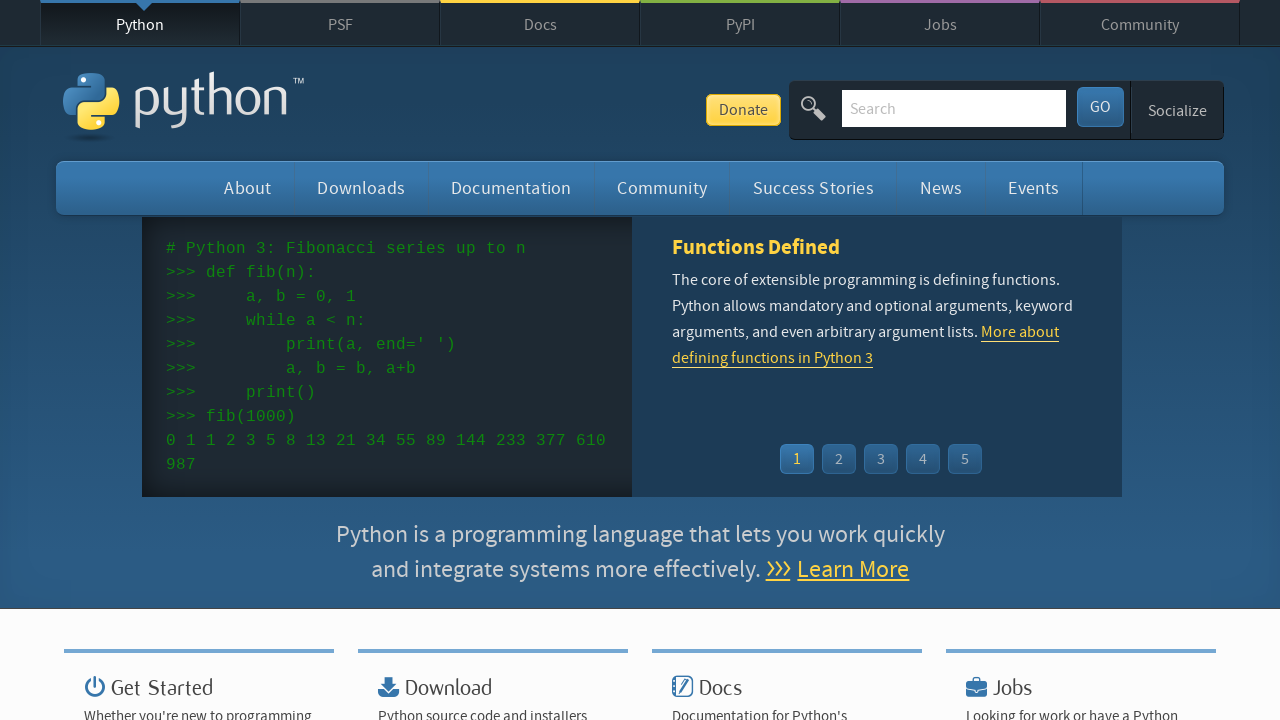

Cleared search input field on input[name='q']
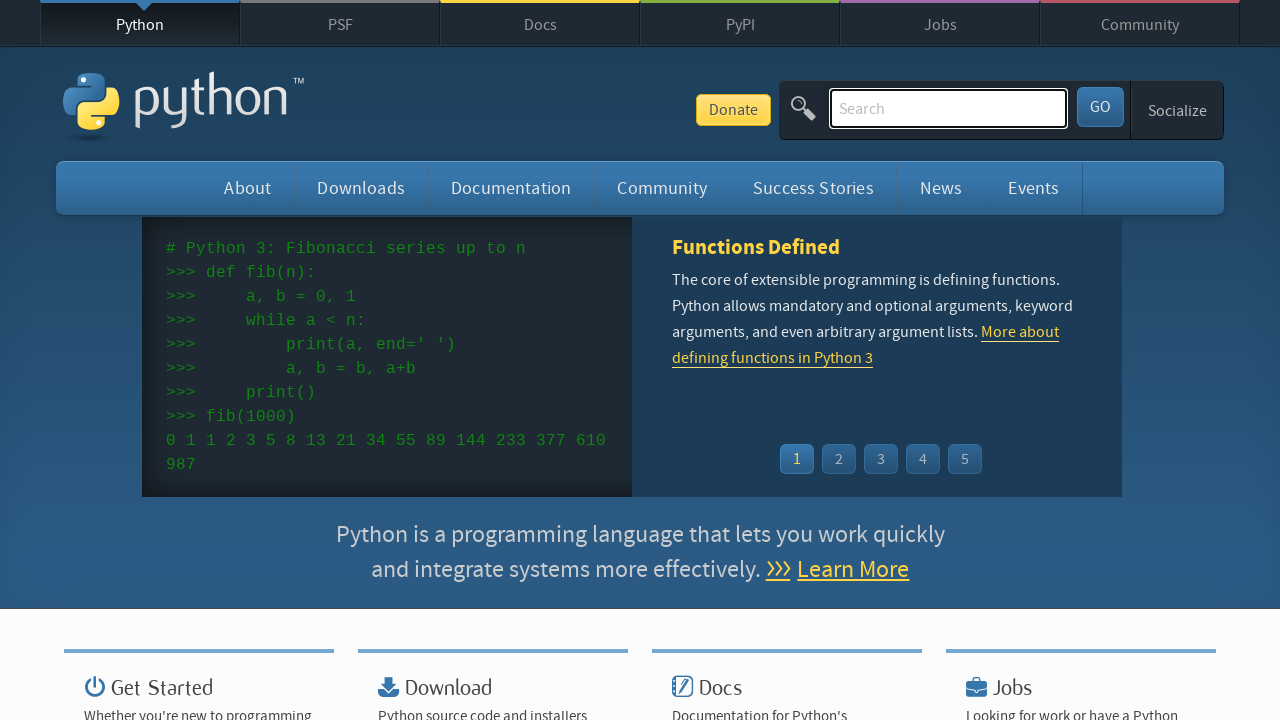

Entered 'pycon' as search query on input[name='q']
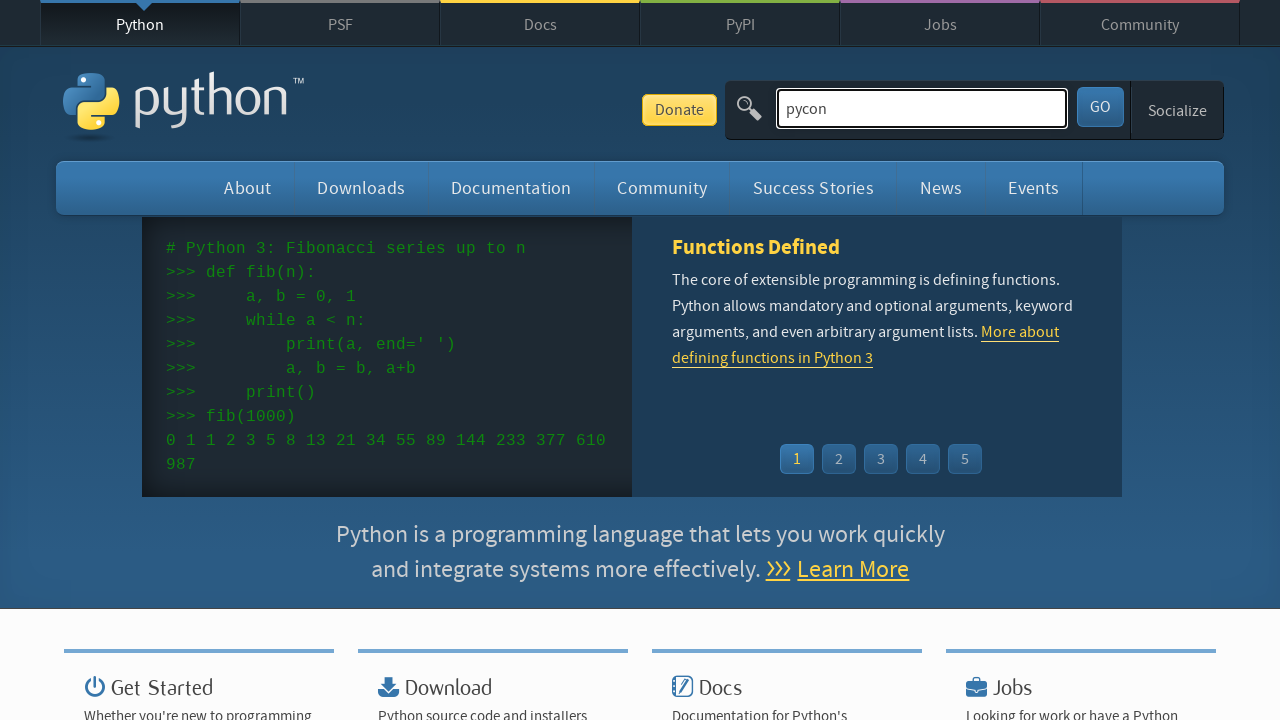

Submitted search form by pressing Enter on input[name='q']
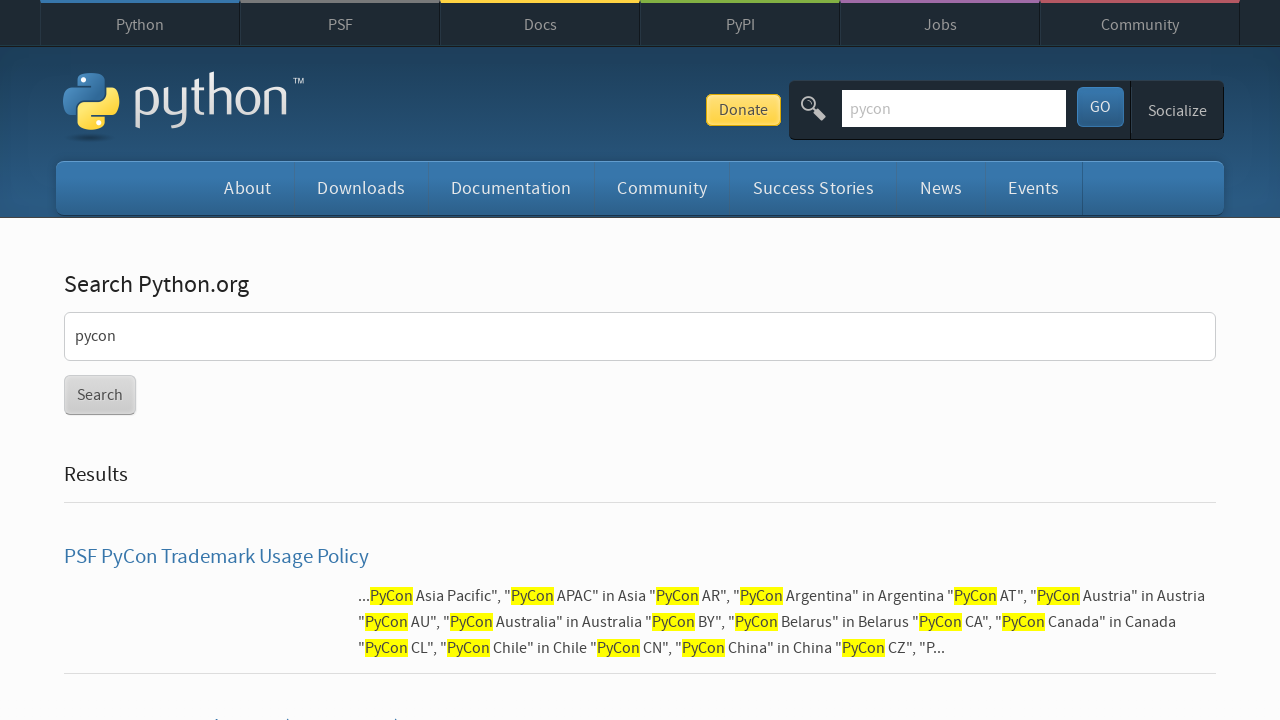

Waited for search results to load
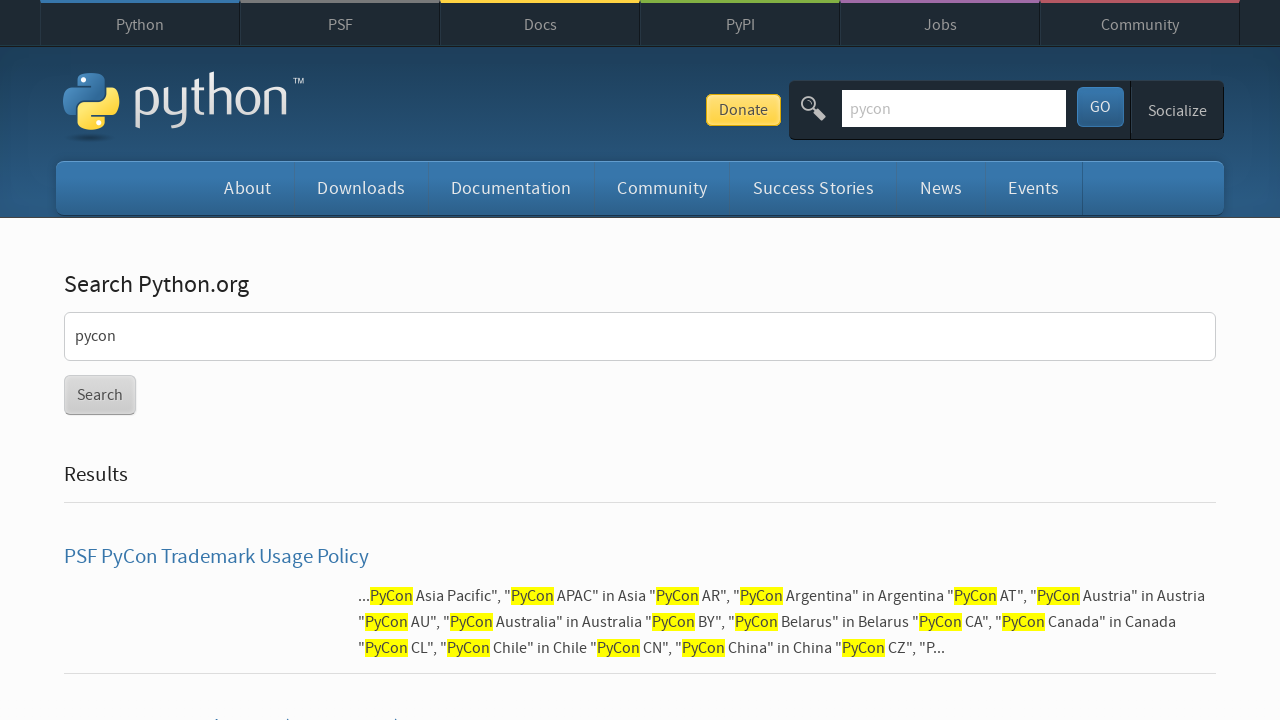

Verified search results were returned
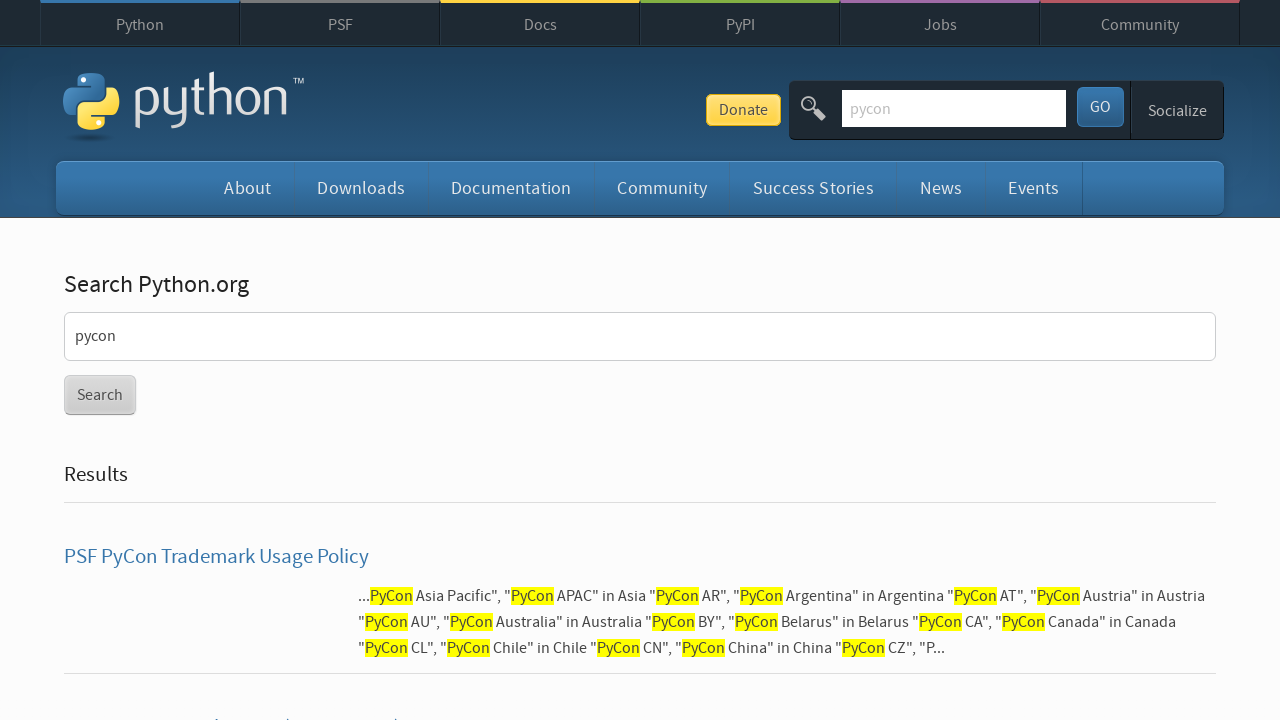

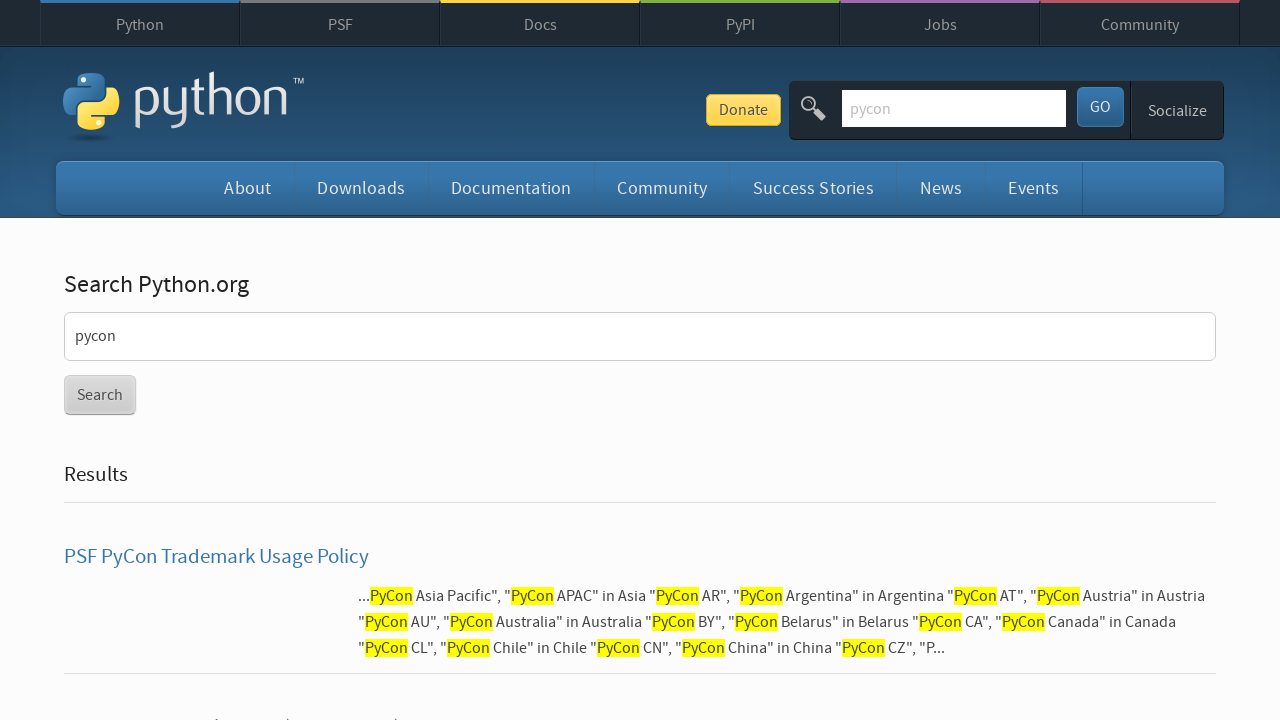